Tests JavaScript confirm dialog handling within an iframe on W3Schools tryit page by clicking a button that triggers a confirm alert, accepting it, and verifying the result text.

Starting URL: https://www.w3schools.com/js/tryit.asp?filename=tryjs_confirm

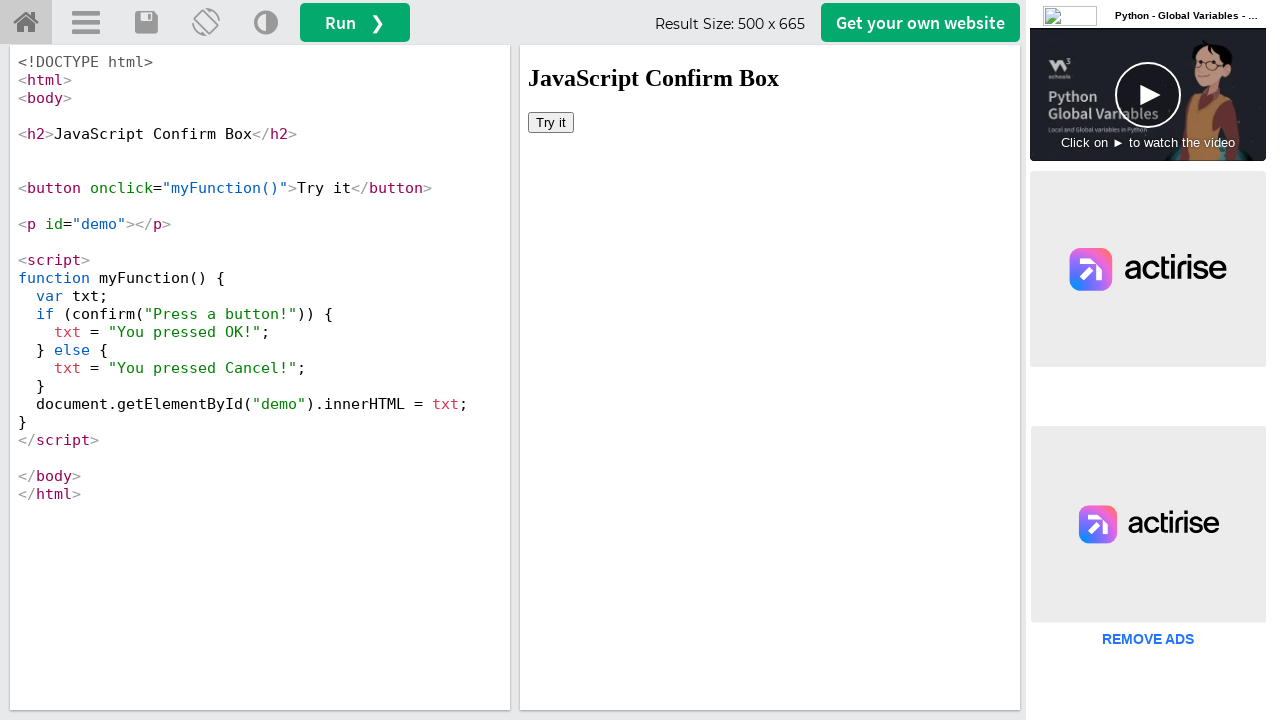

Located the iframe containing the tryit result
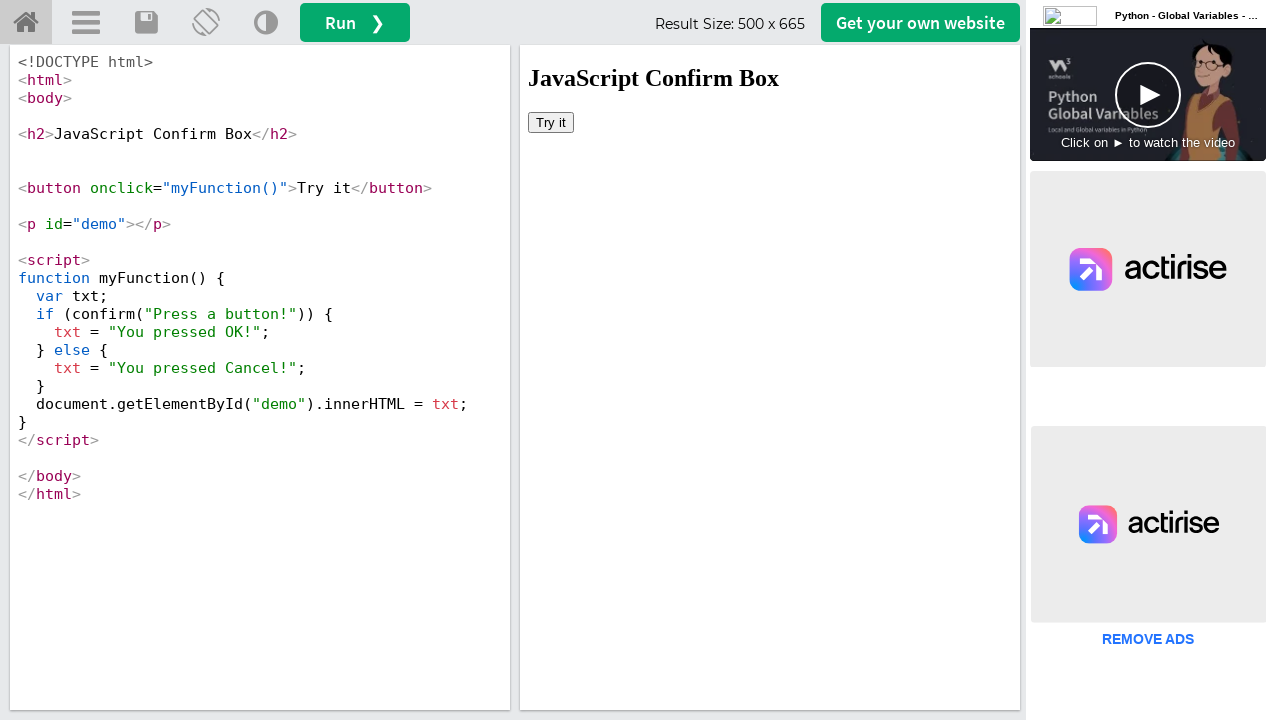

Set up dialog handler to automatically accept confirm dialogs
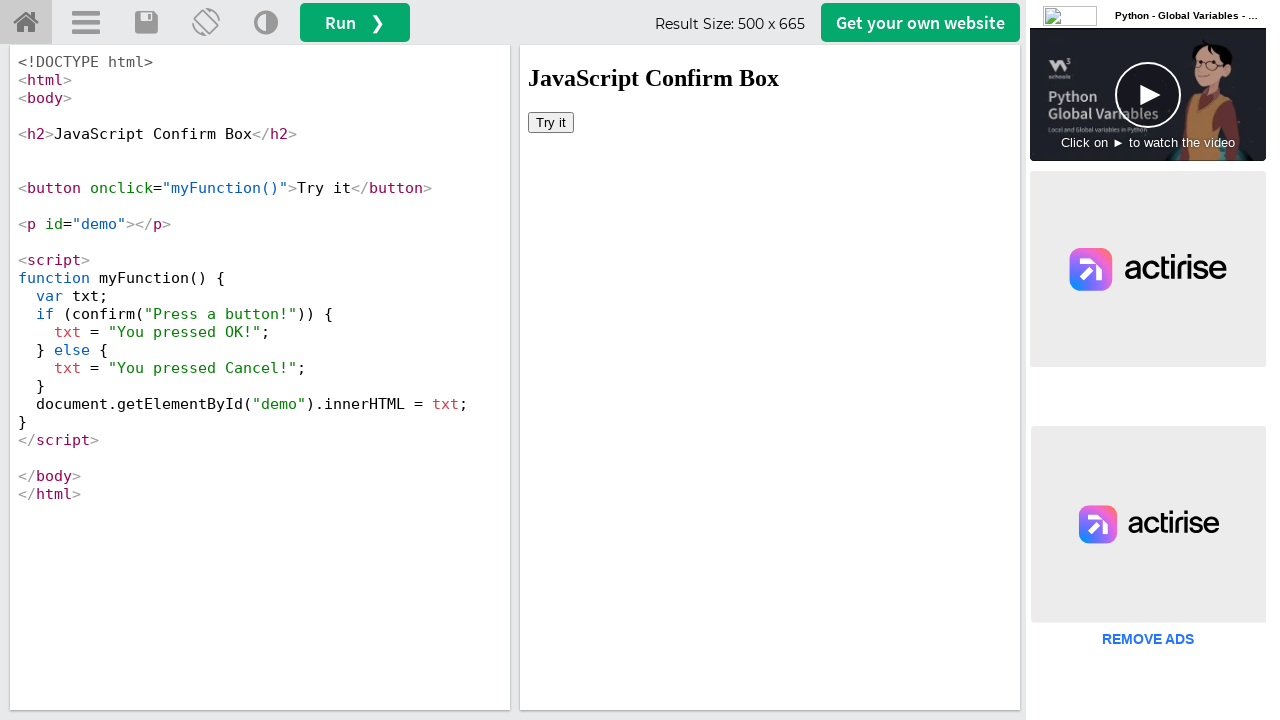

Clicked the 'Try it' button inside the iframe, triggering the confirm dialog at (551, 122) on #iframeResult >> internal:control=enter-frame >> xpath=//button[contains(text(),
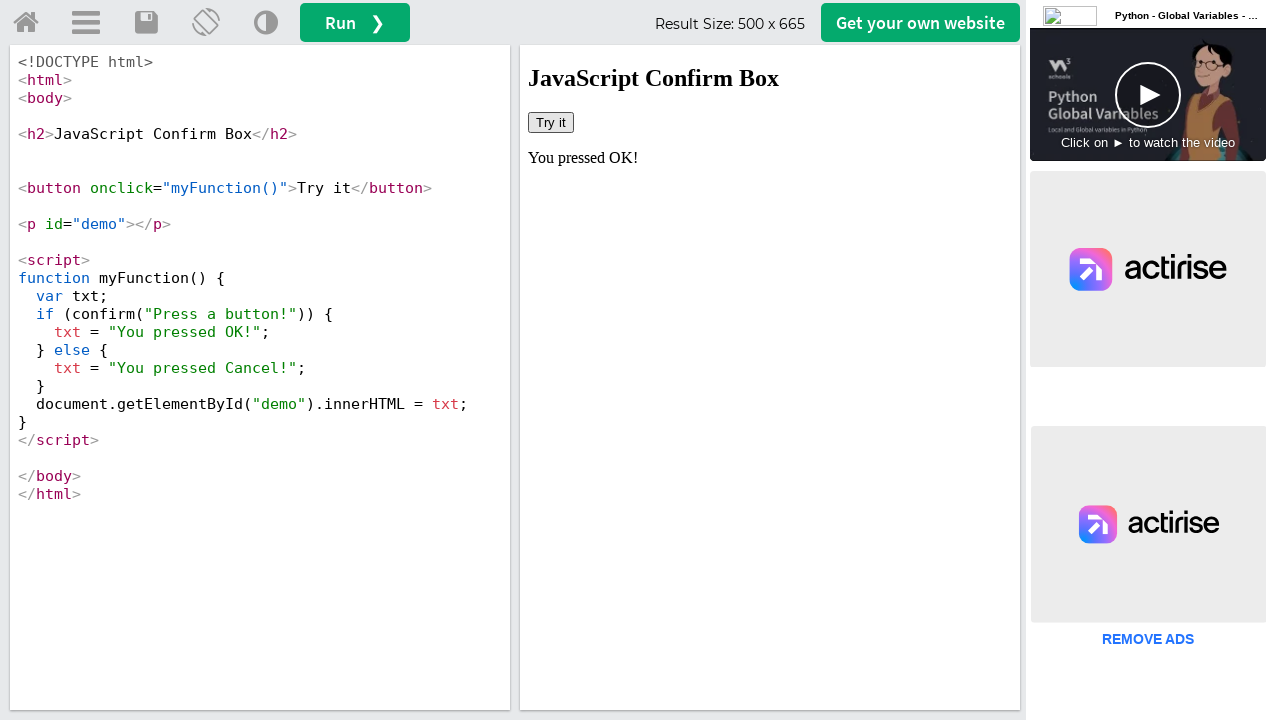

Waited for the result text element to appear in the iframe
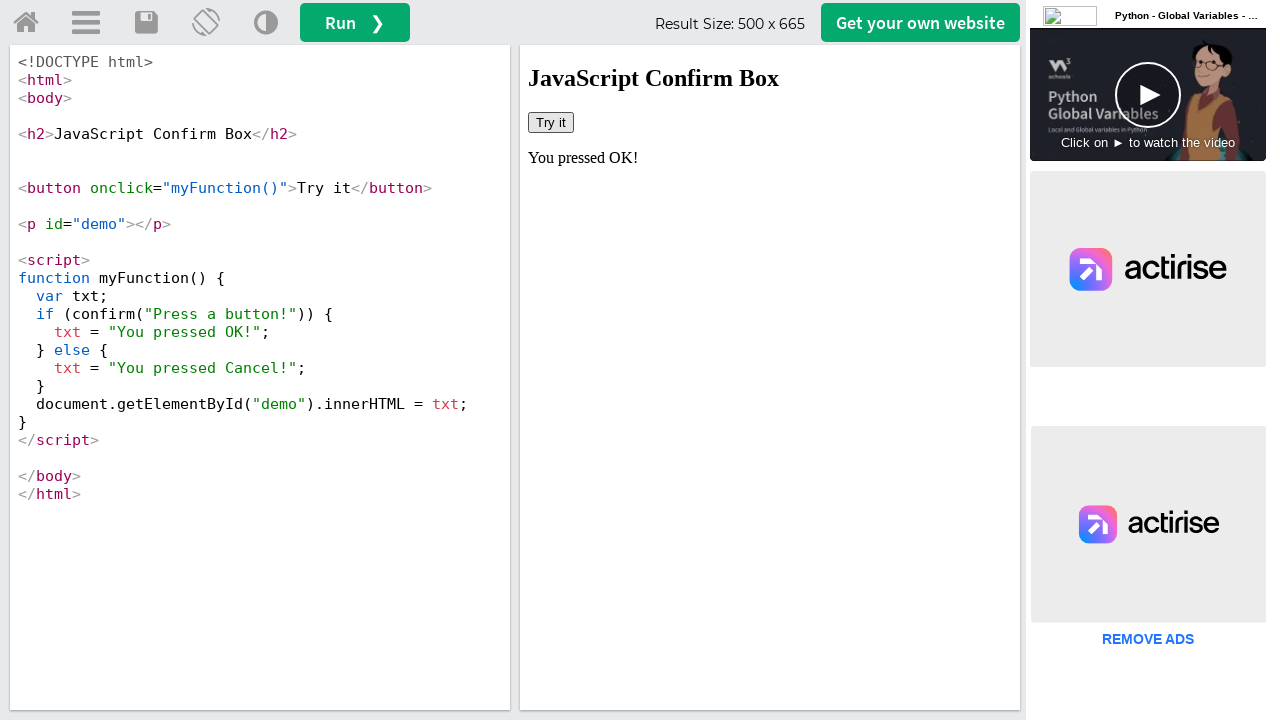

Retrieved result text: 'You pressed OK!'
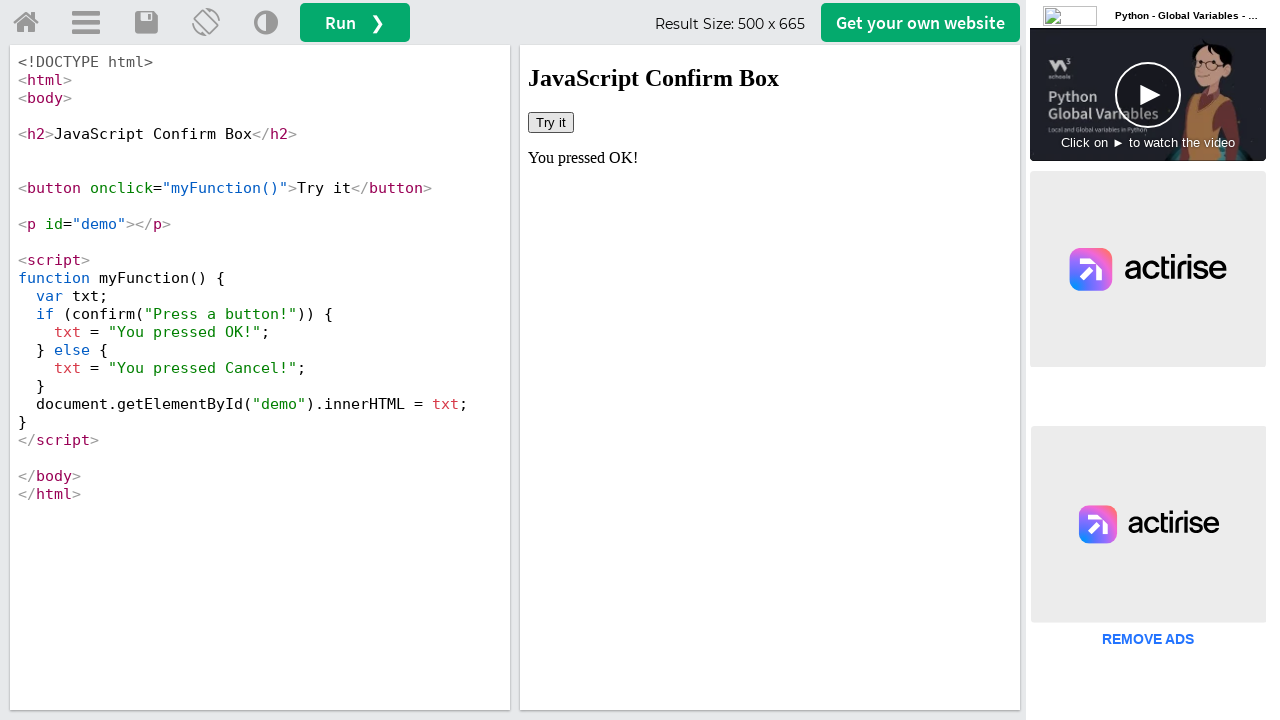

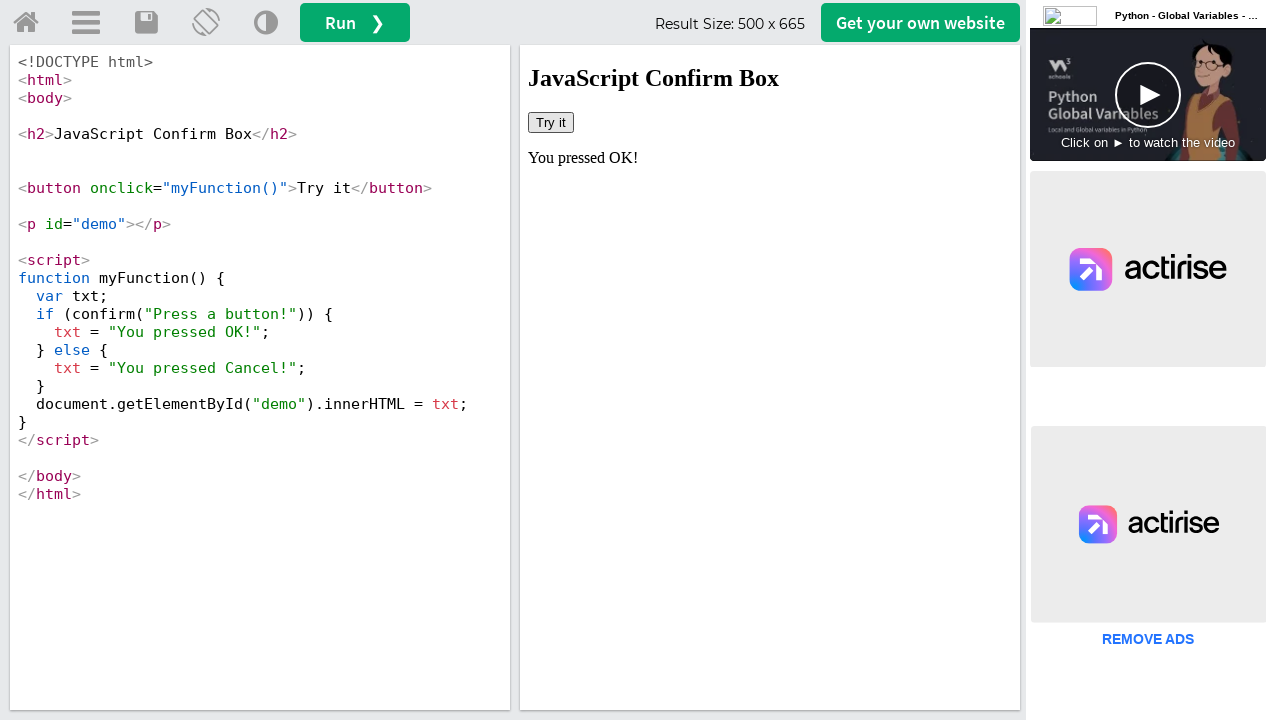